Navigates to sign-in page and verifies the email field has the correct placeholder text

Starting URL: https://cannatrader-frontend.vercel.app/home

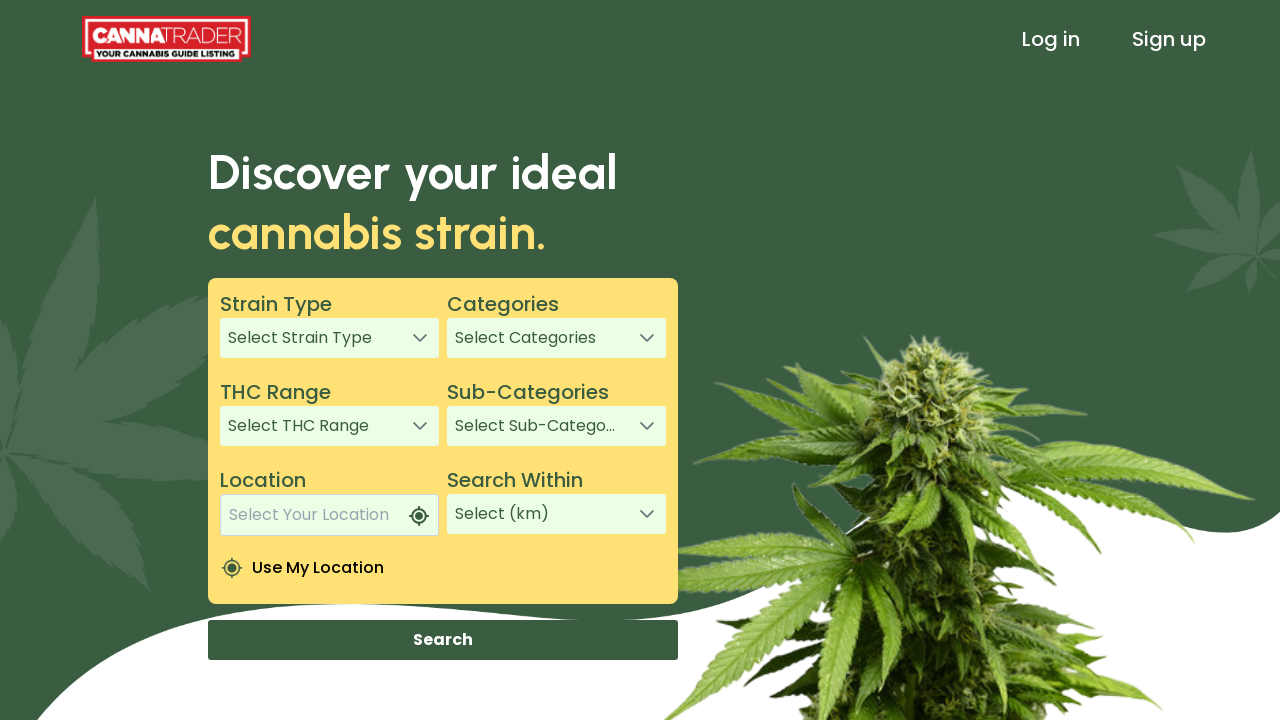

Clicked sign-in page link at (1051, 39) on xpath=/html/body/app-root/app-header/div[1]/header/div[3]/a[1]
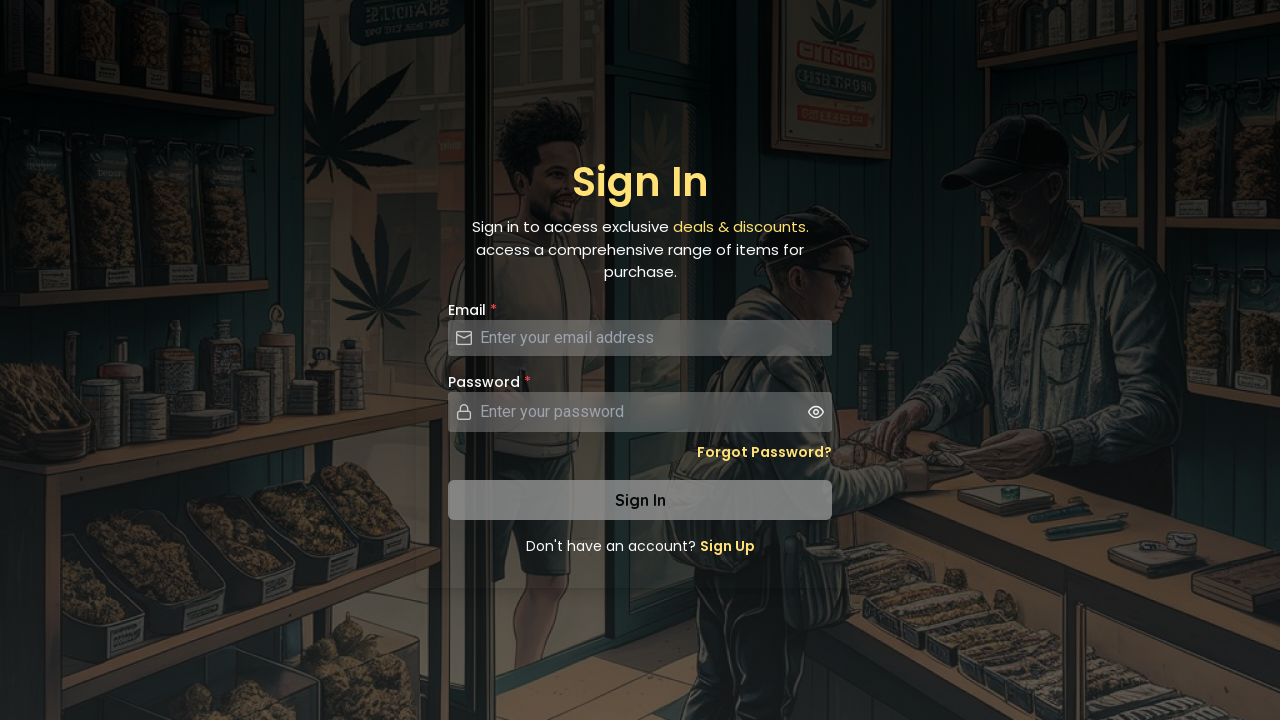

Email field became visible
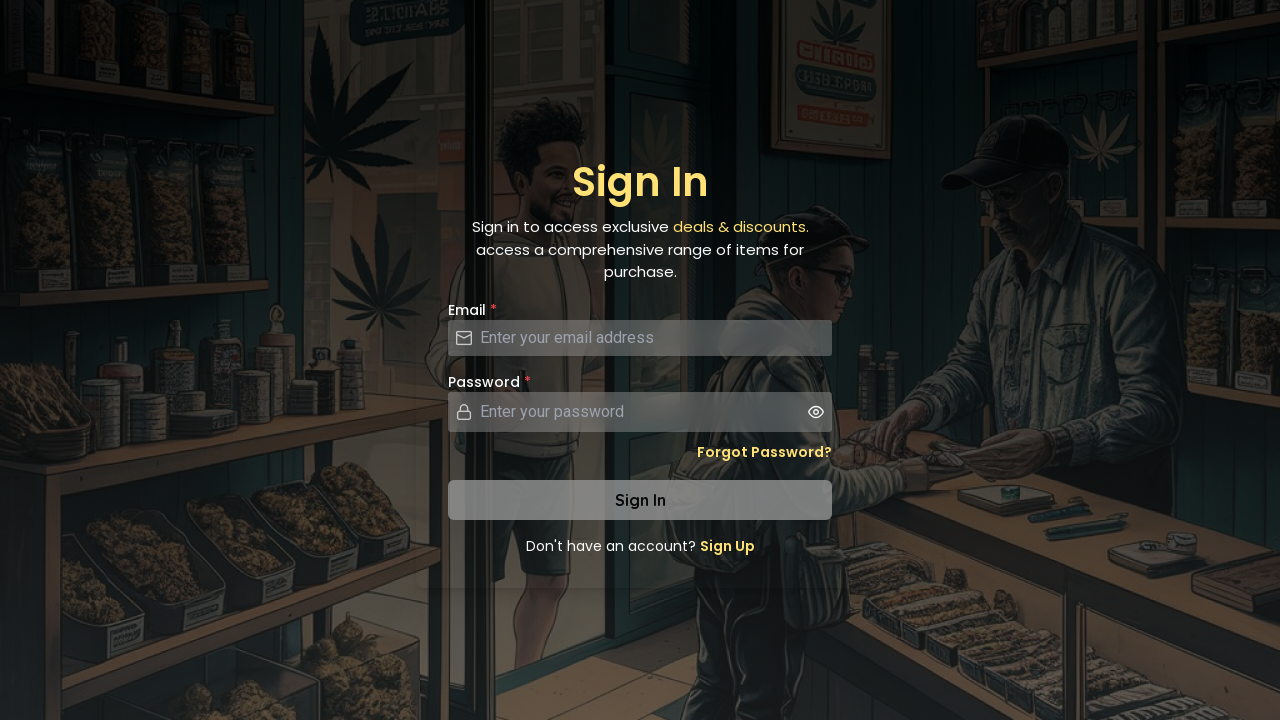

Retrieved email field placeholder attribute
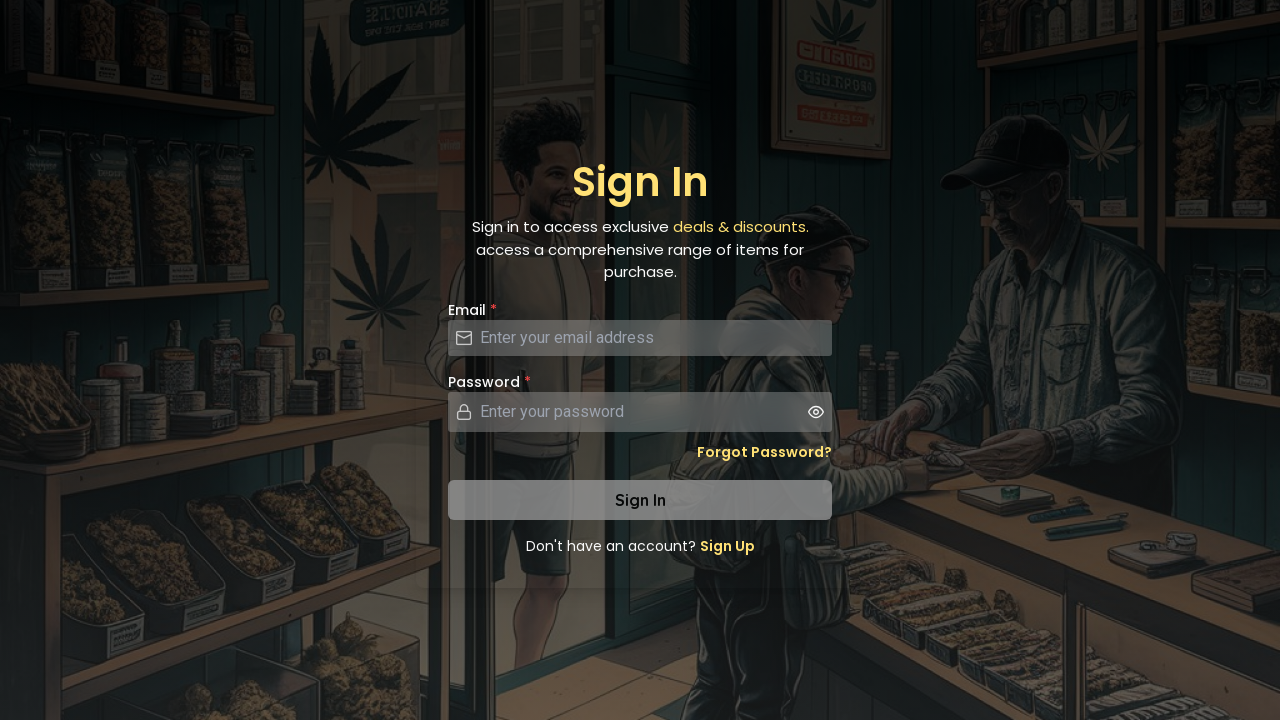

Verified email field placeholder is 'Enter your email address'
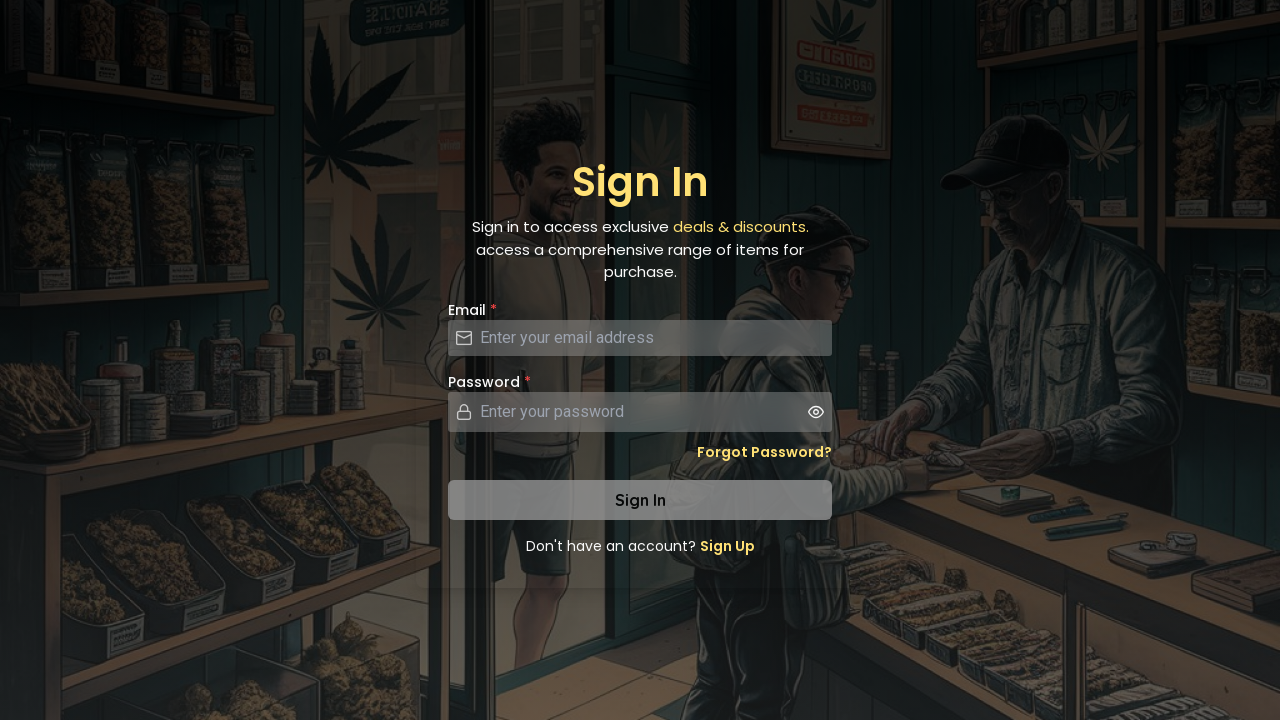

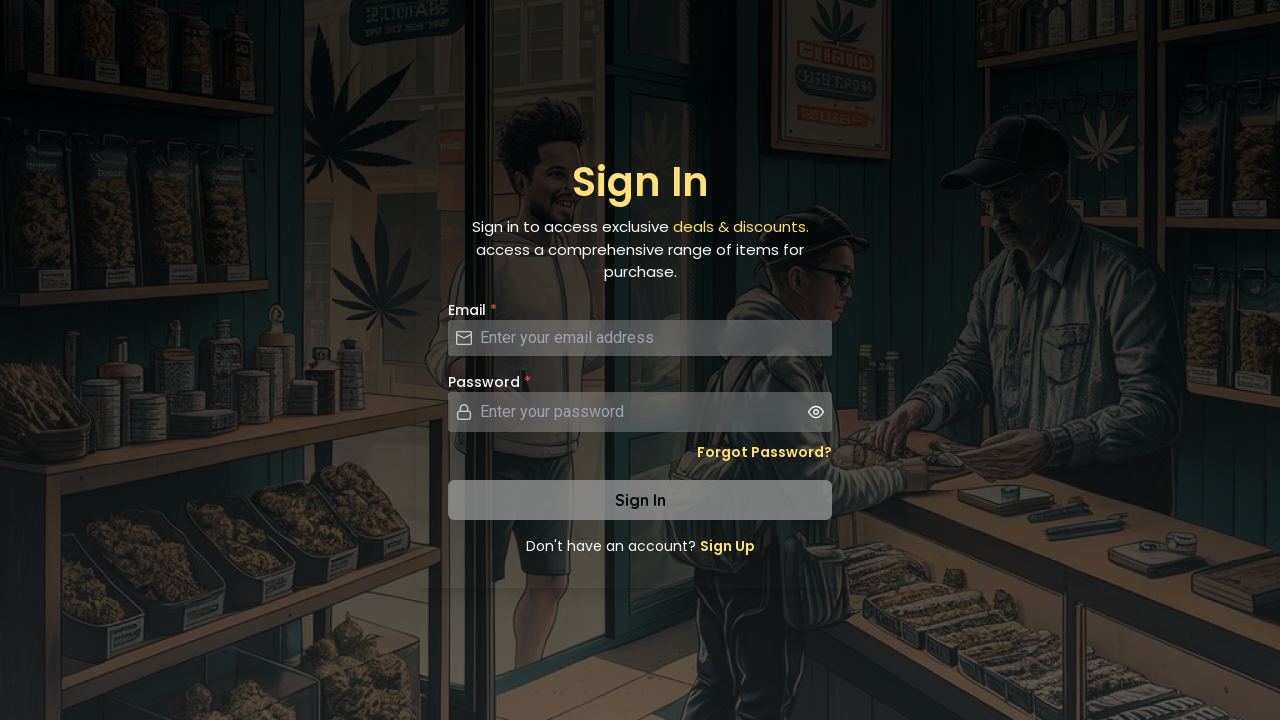